Tests that new items are appended to the bottom of the todo list by creating 3 items and verifying the count

Starting URL: https://demo.playwright.dev/todomvc

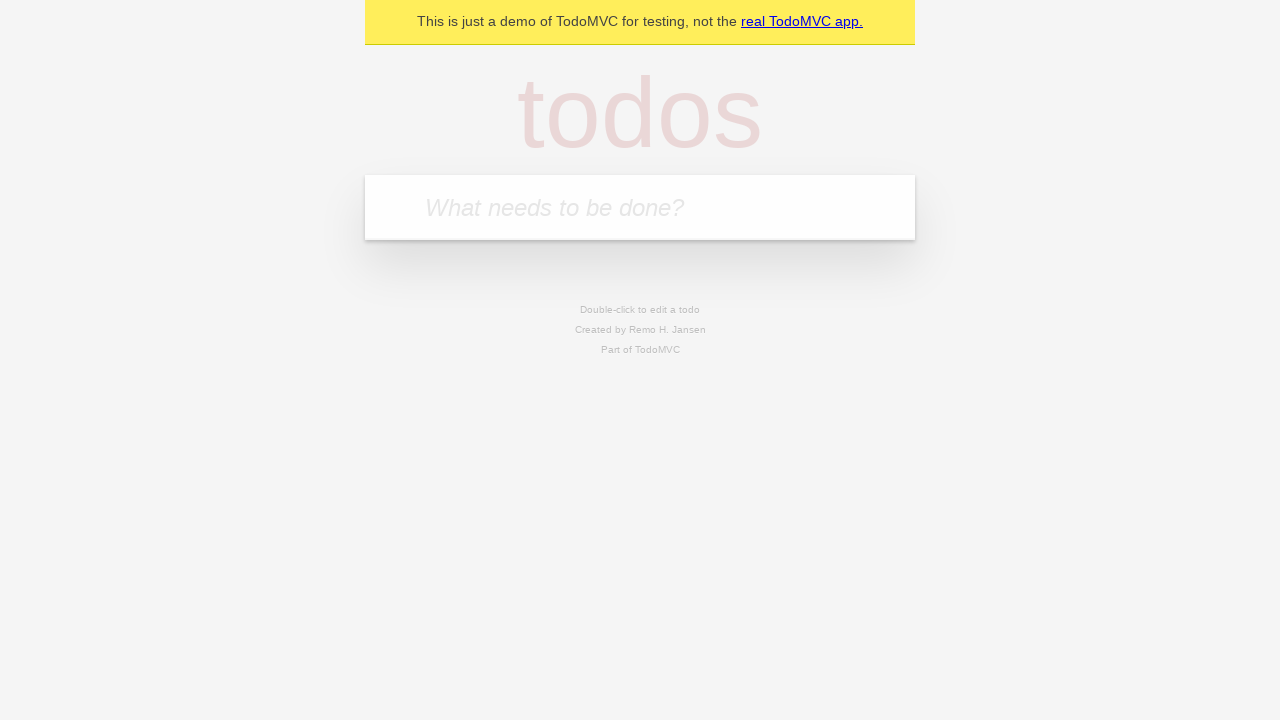

Filled todo input with 'buy some cheese' on internal:attr=[placeholder="What needs to be done?"i]
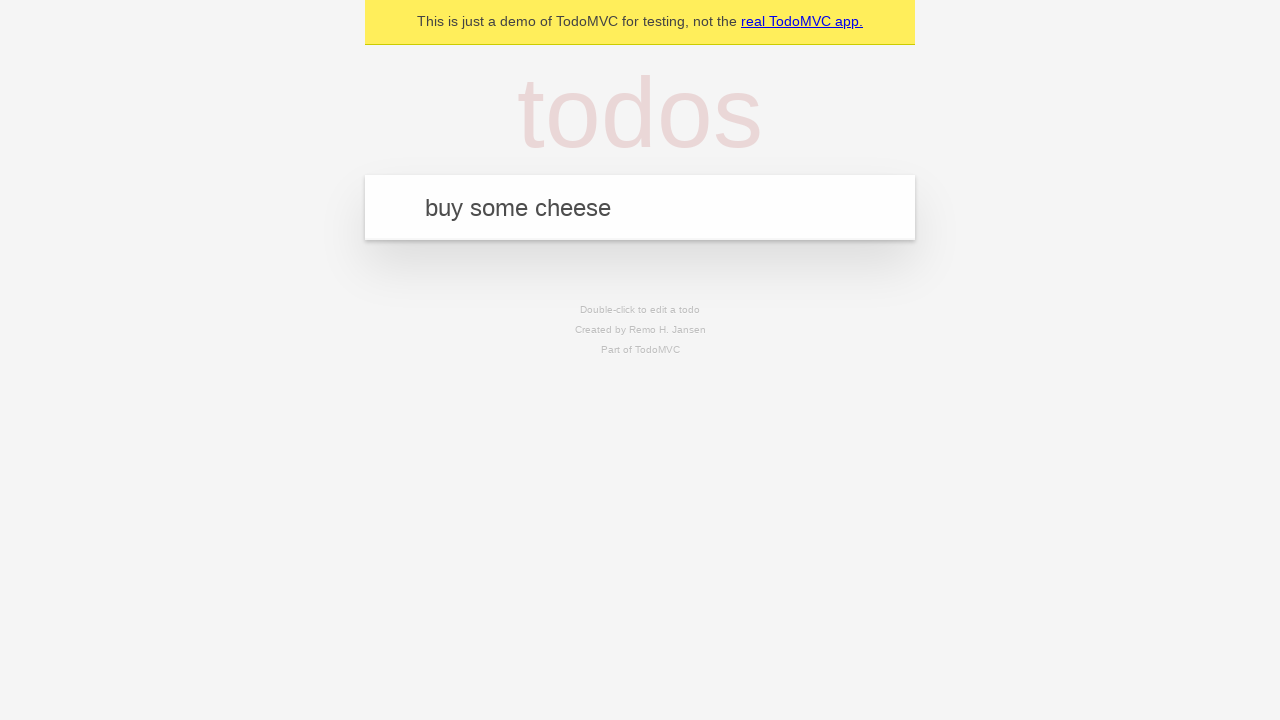

Pressed Enter to add first todo item on internal:attr=[placeholder="What needs to be done?"i]
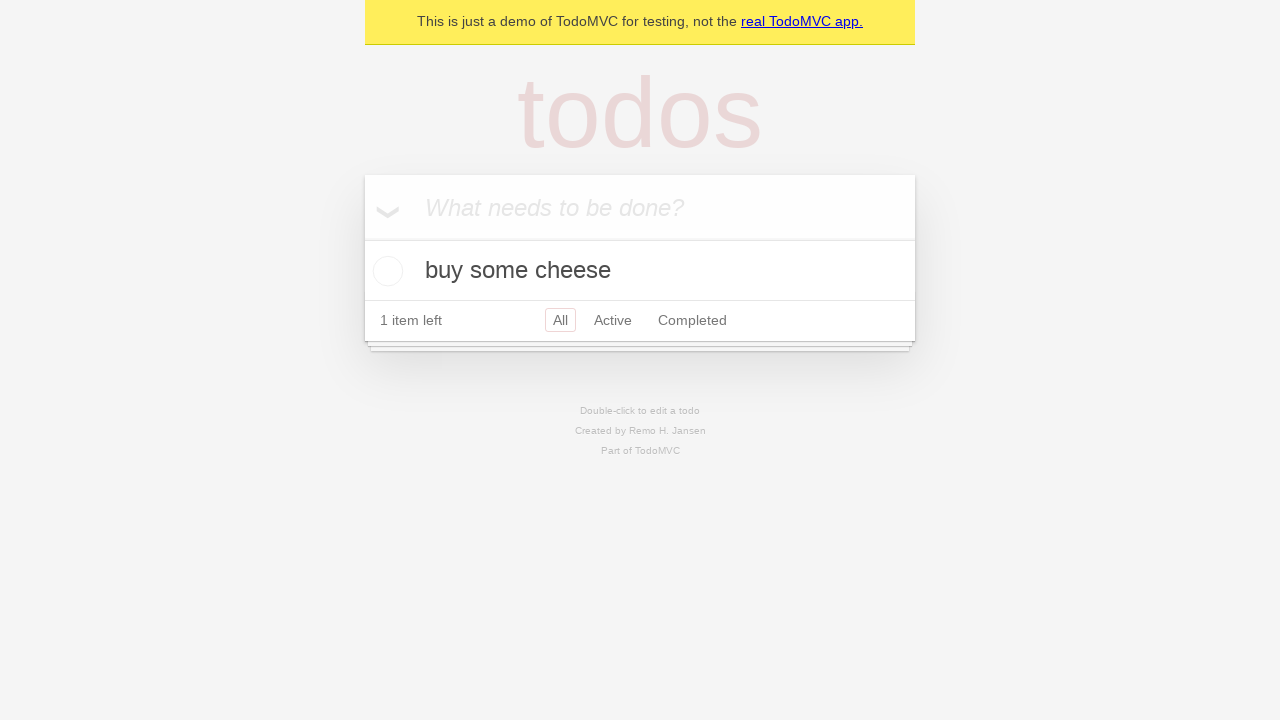

Filled todo input with 'feed the cat' on internal:attr=[placeholder="What needs to be done?"i]
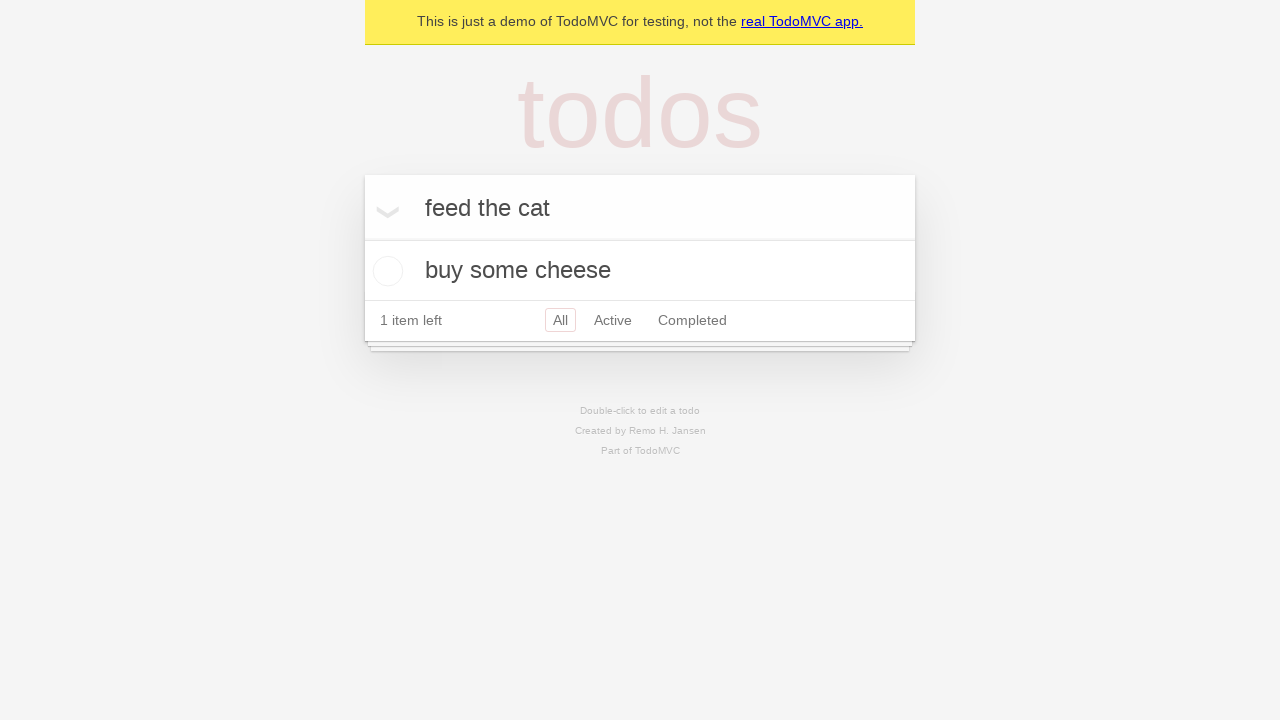

Pressed Enter to add second todo item on internal:attr=[placeholder="What needs to be done?"i]
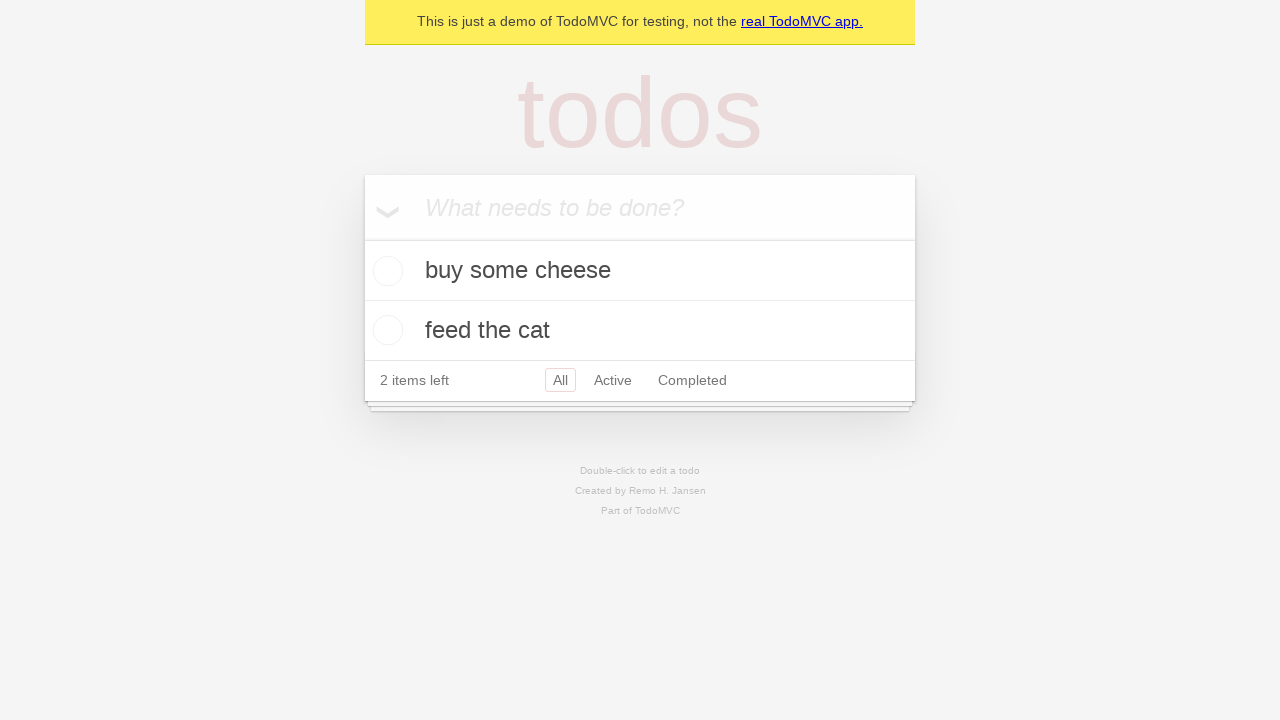

Filled todo input with 'book a doctors appointment' on internal:attr=[placeholder="What needs to be done?"i]
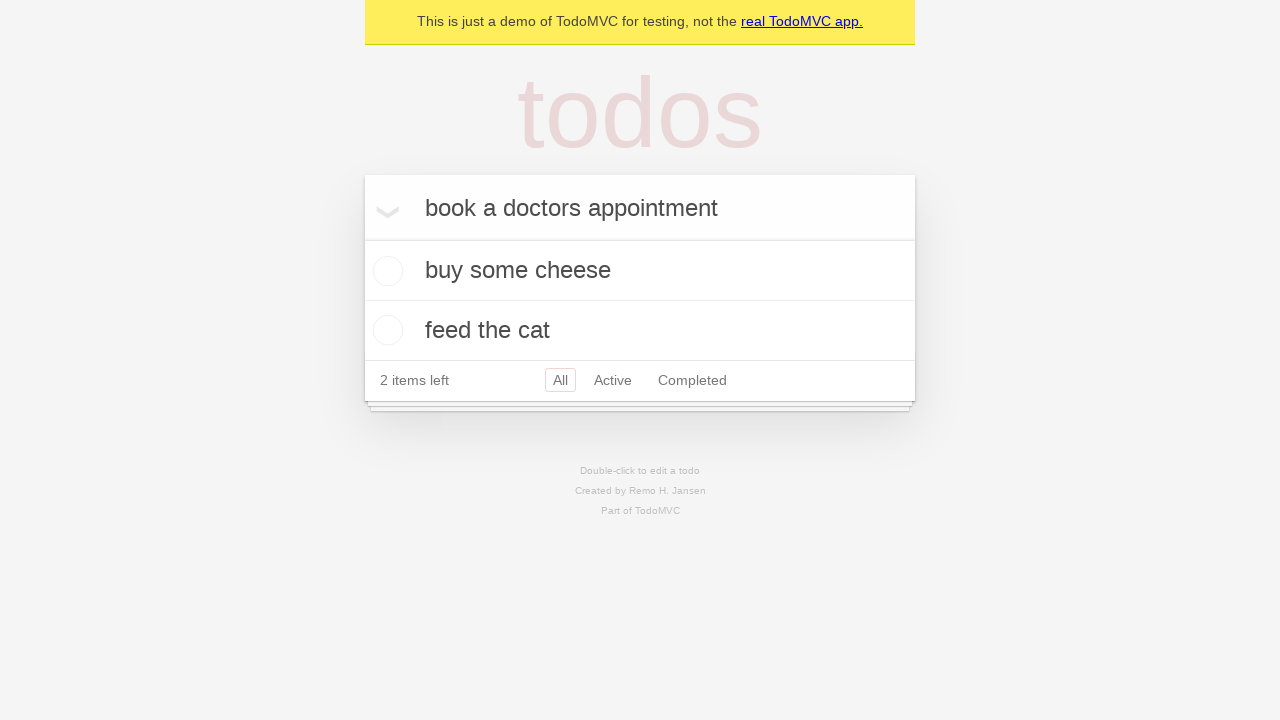

Pressed Enter to add third todo item on internal:attr=[placeholder="What needs to be done?"i]
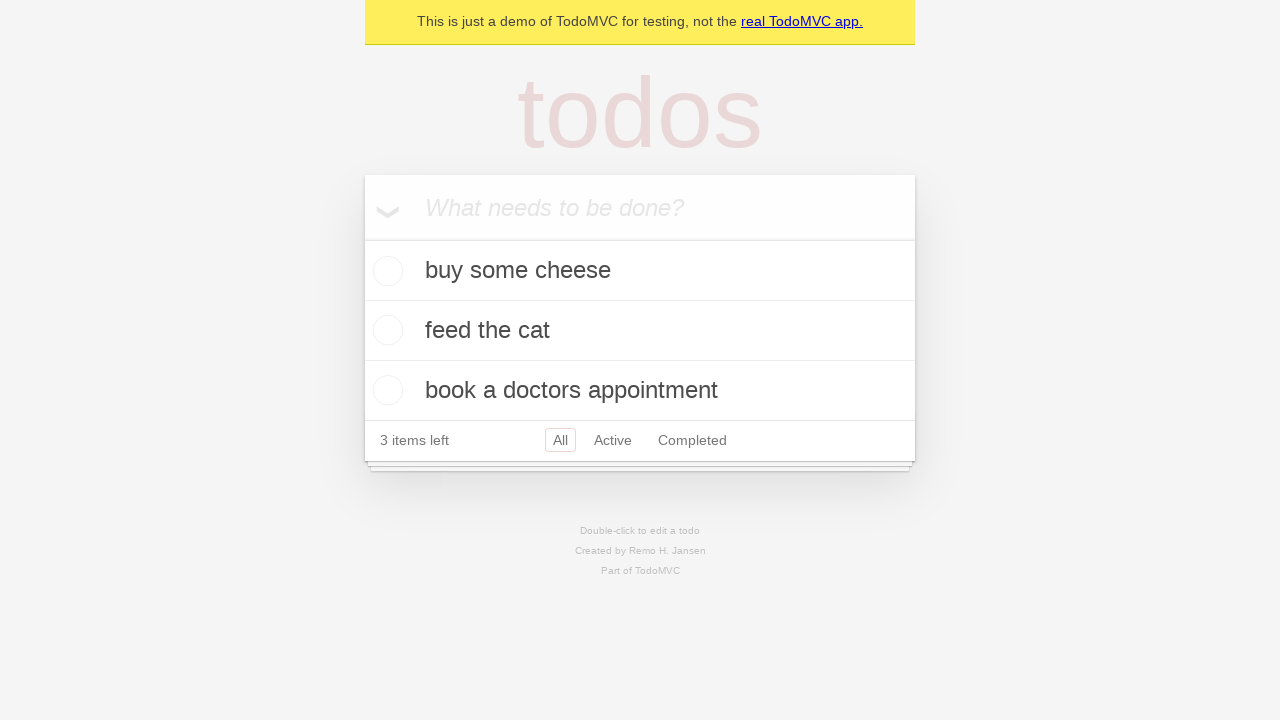

Verified that 3 items left counter is displayed
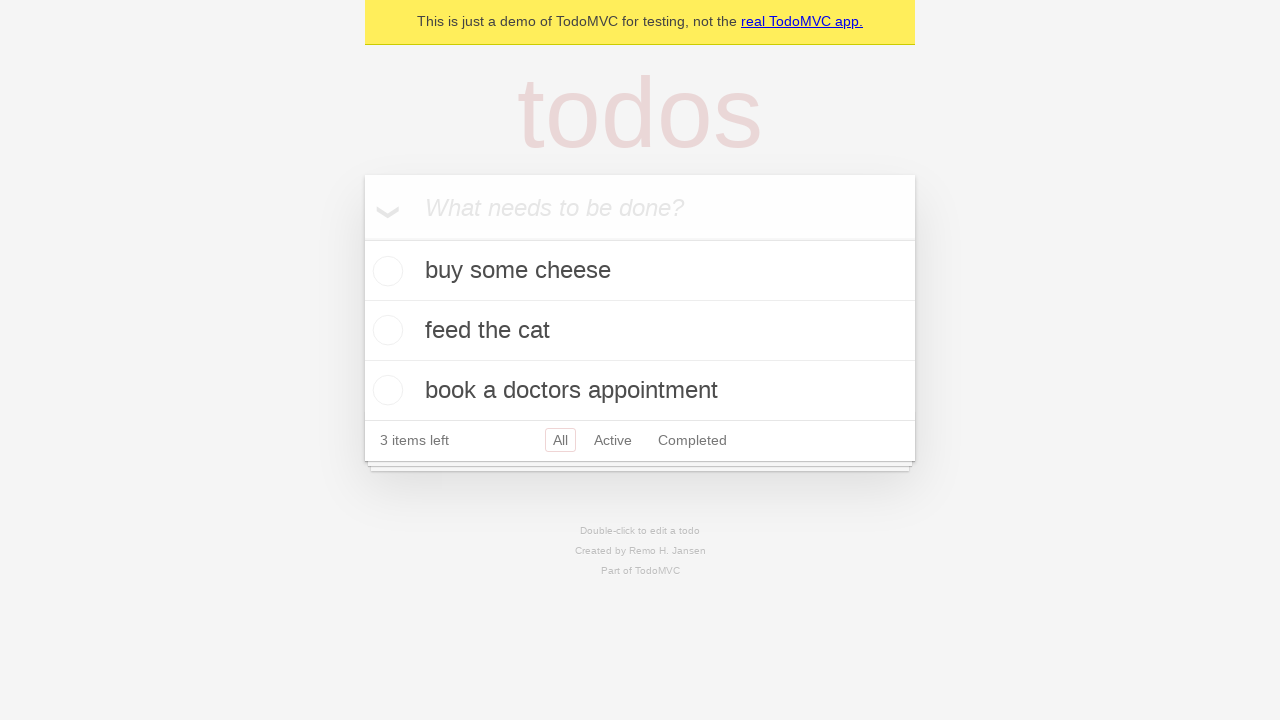

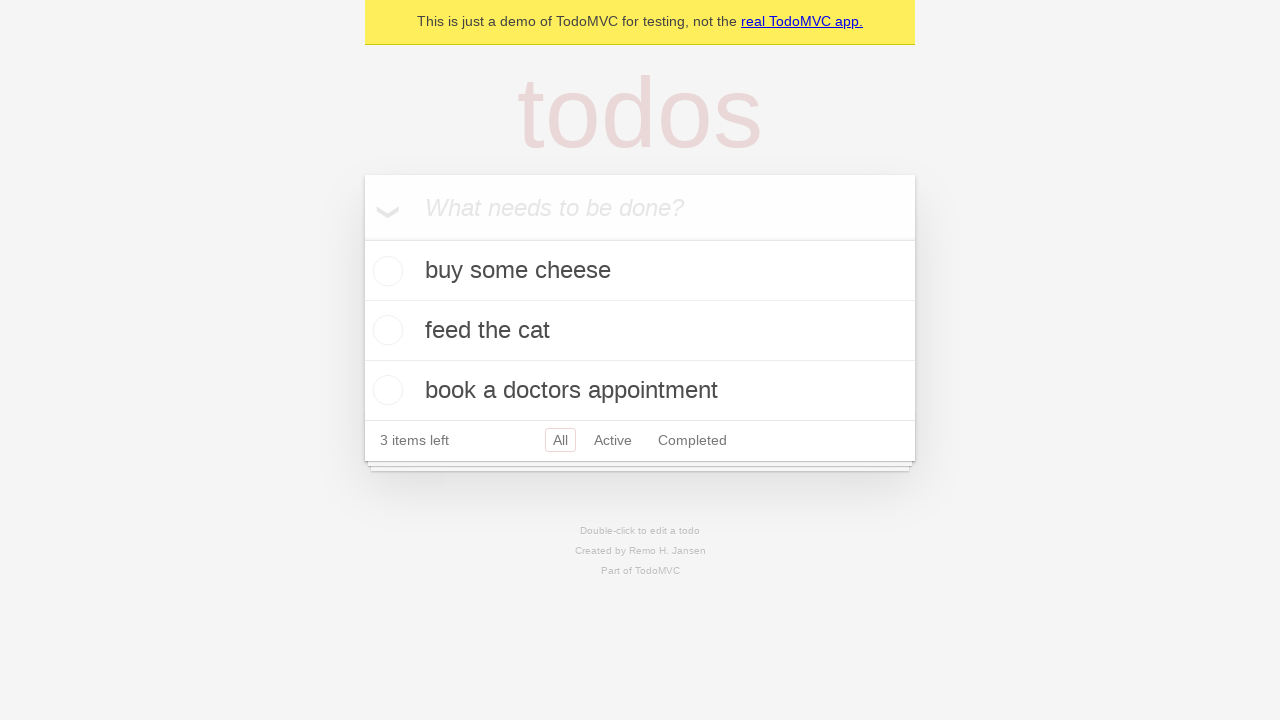